Navigates to UBC course catalog, clicks alphabet filter buttons, waits for content to load, and paginates through results using the next page button

Starting URL: https://courses.students.ubc.ca/browse-courses

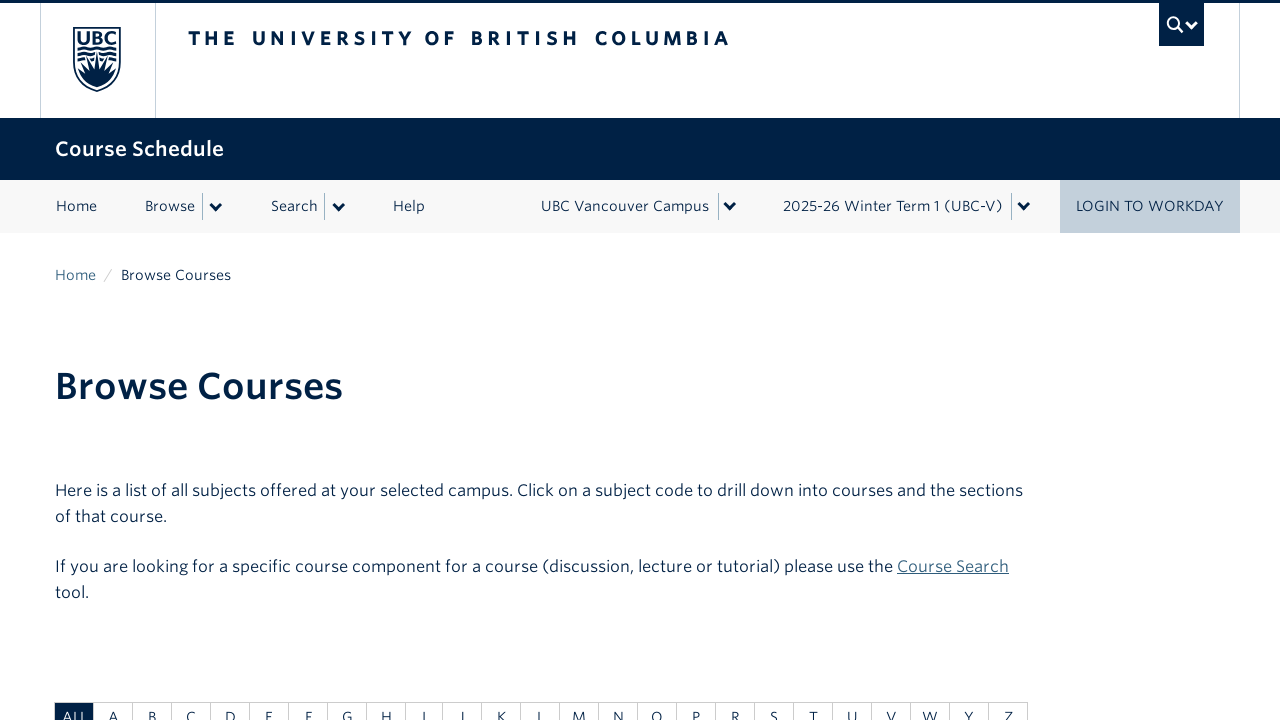

Waited for alphabet filter buttons to load
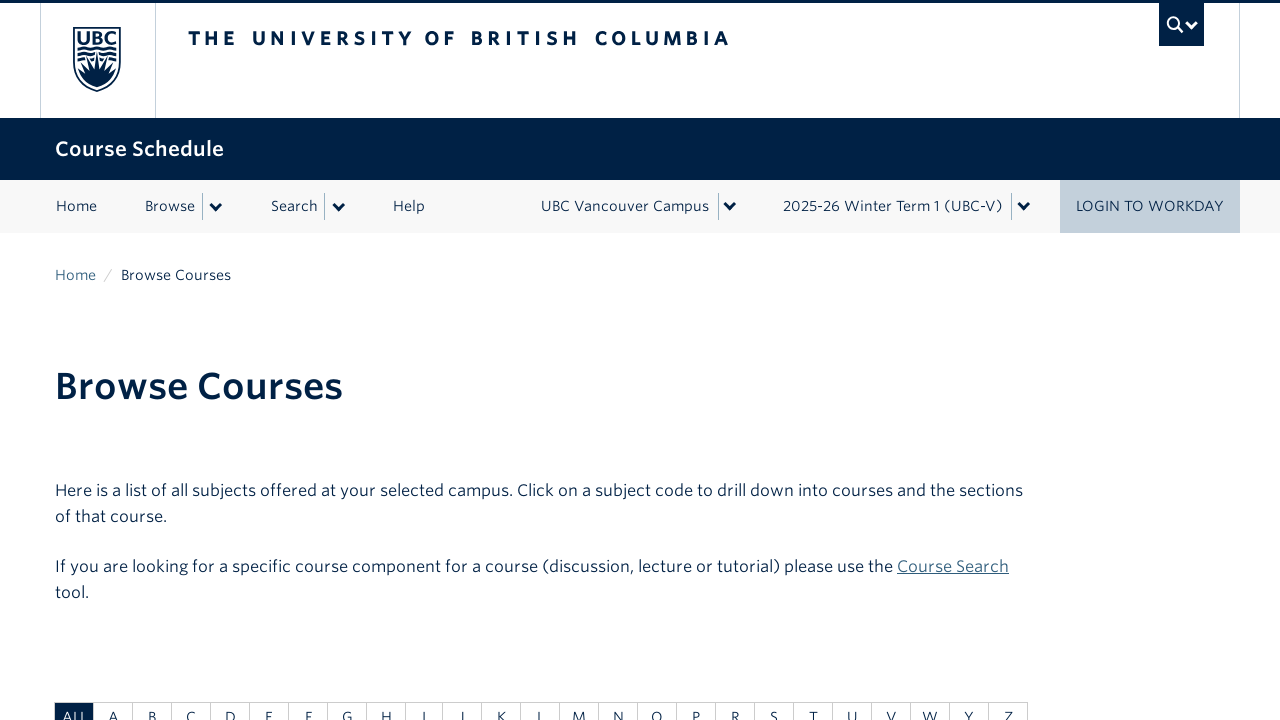

Clicked first alphabet filter button at (74, 705) on .subjects-table-filters__btn >> nth=0
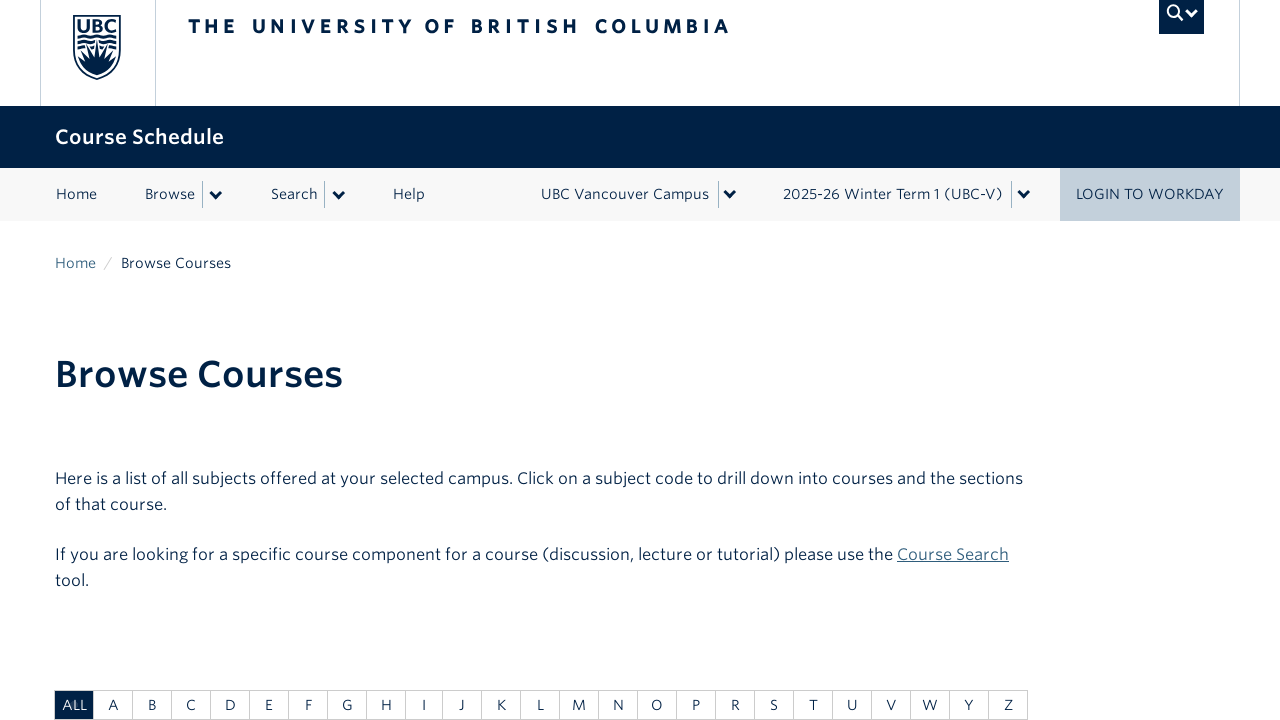

Waited for table content to load
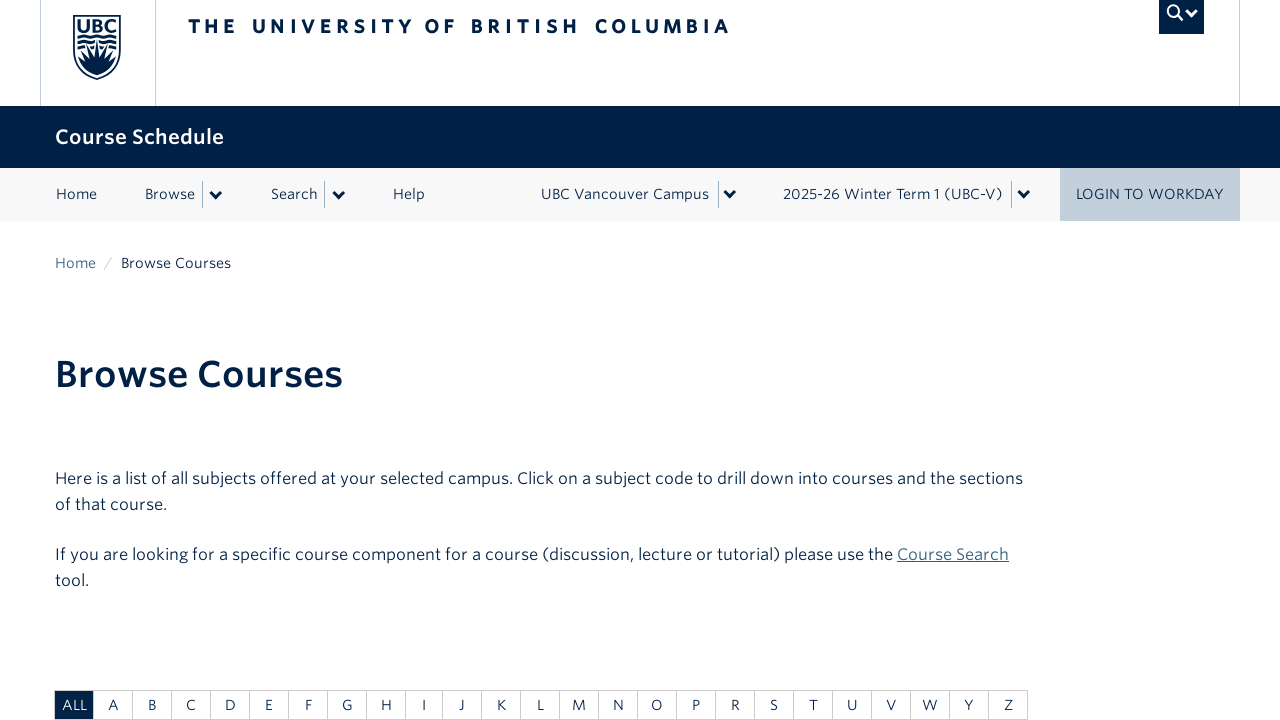

Waited for subject links in table rows
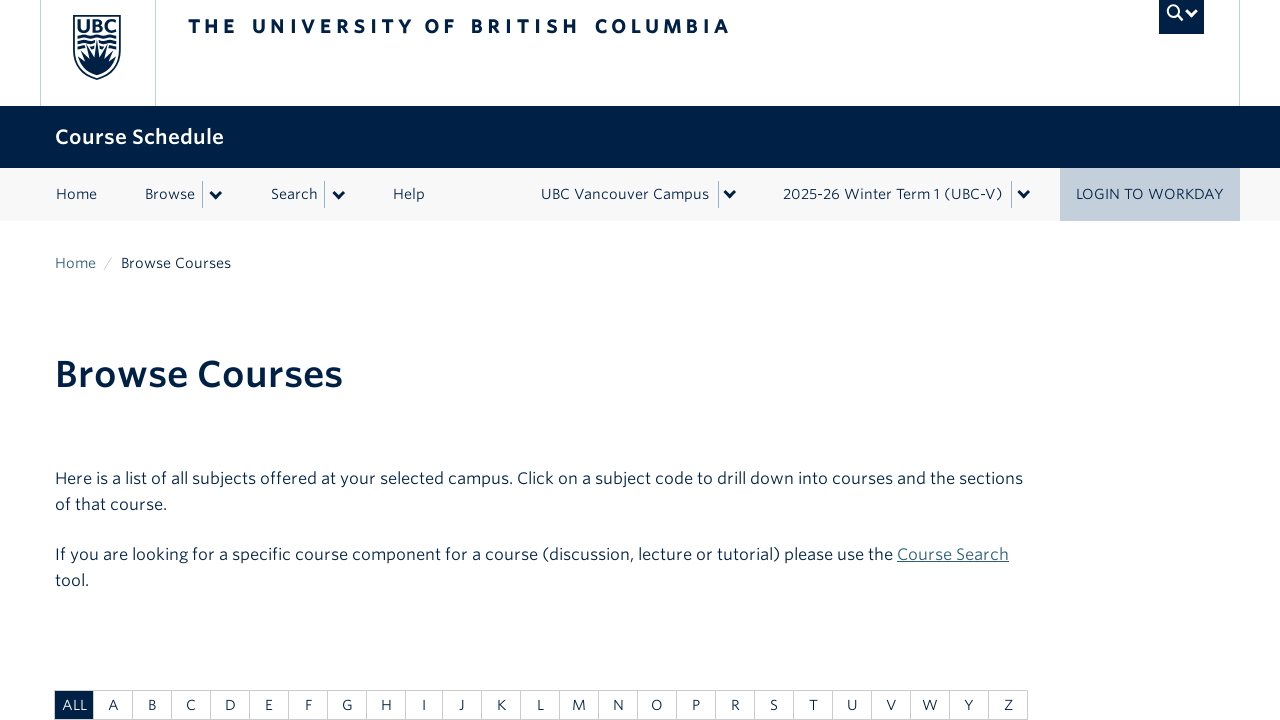

Clicked next page button to paginate at (236, 360) on #pagination-next
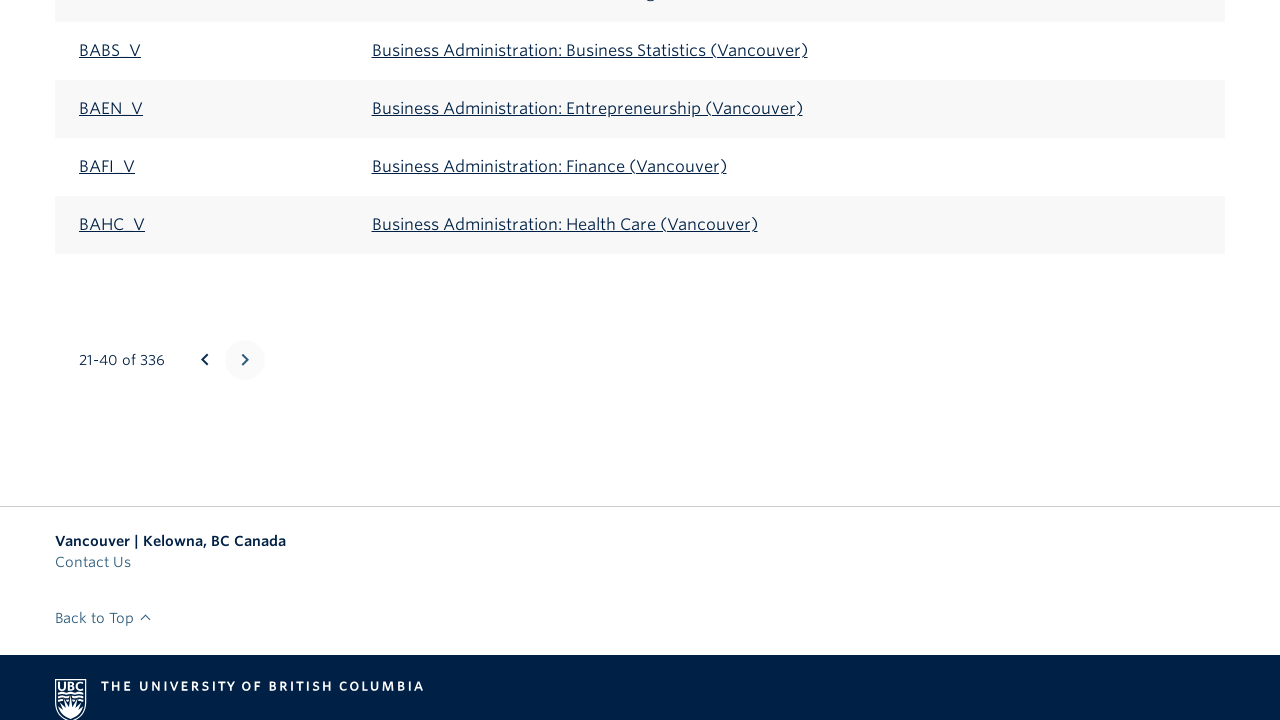

Waited for new table content to load after pagination
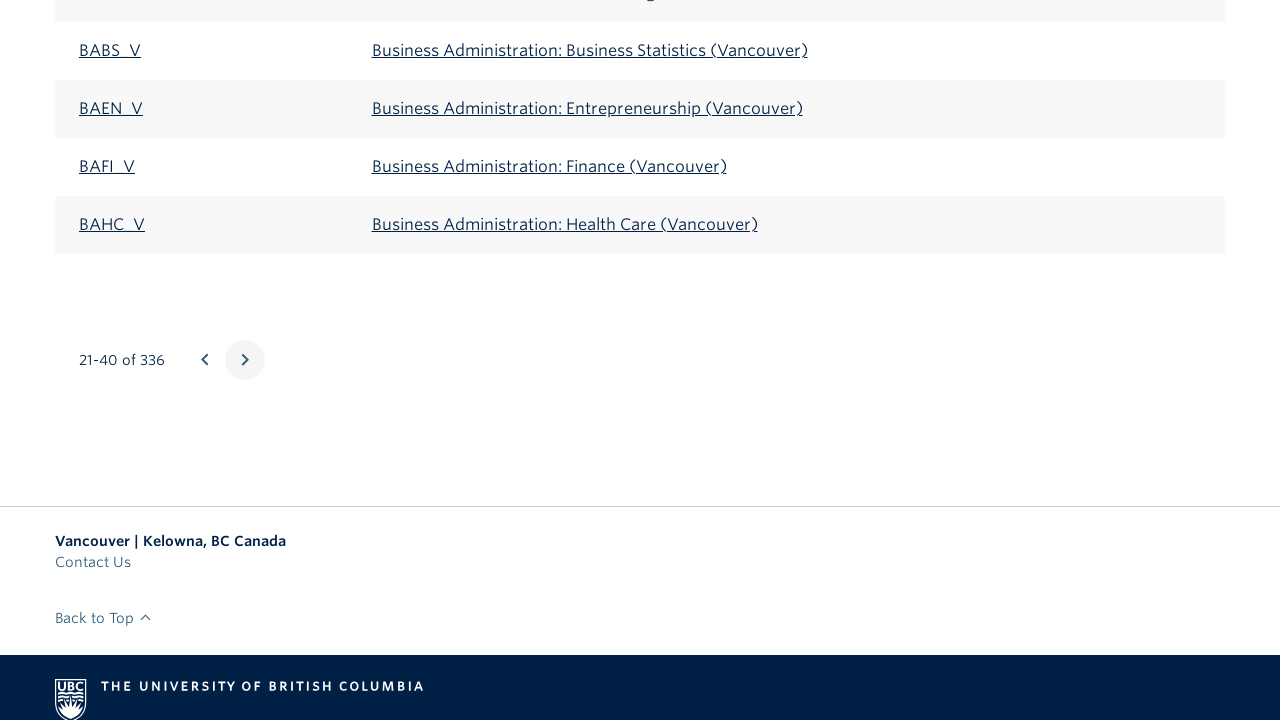

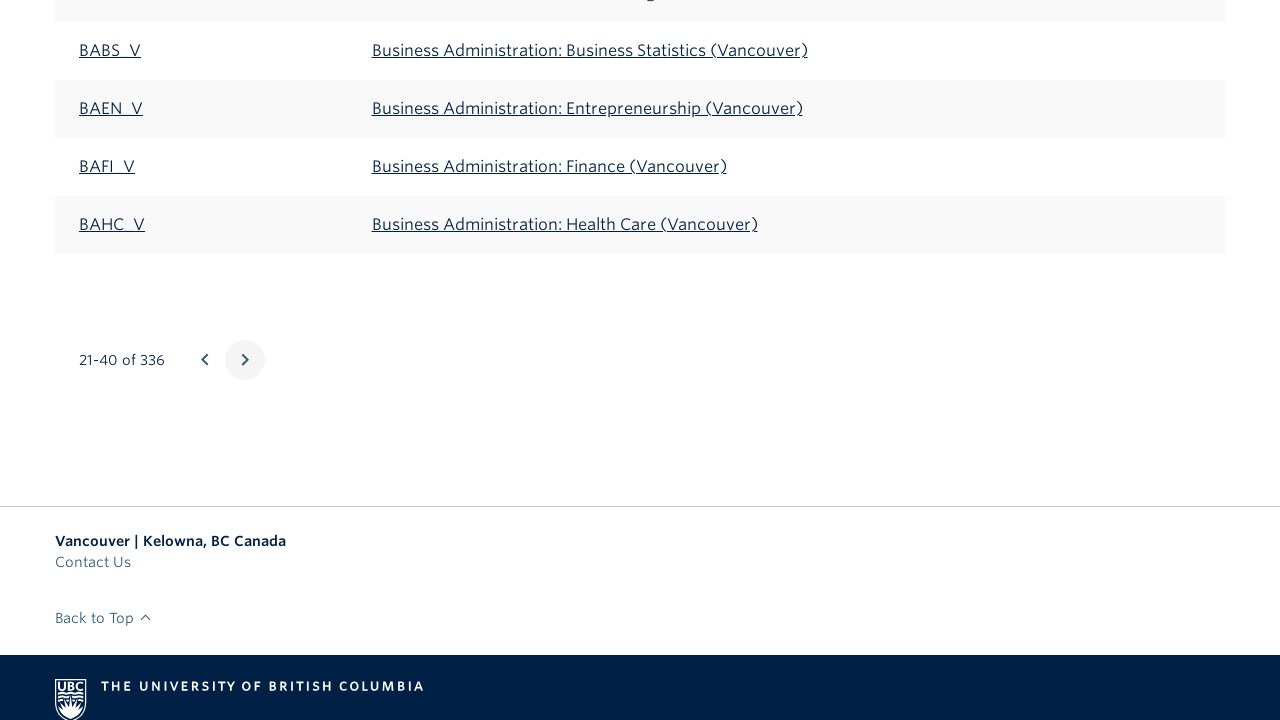